Tests retrieving text from the "Our Locations" navigation element on the Mount Sinai website homepage

Starting URL: https://www.mountsinai.org/

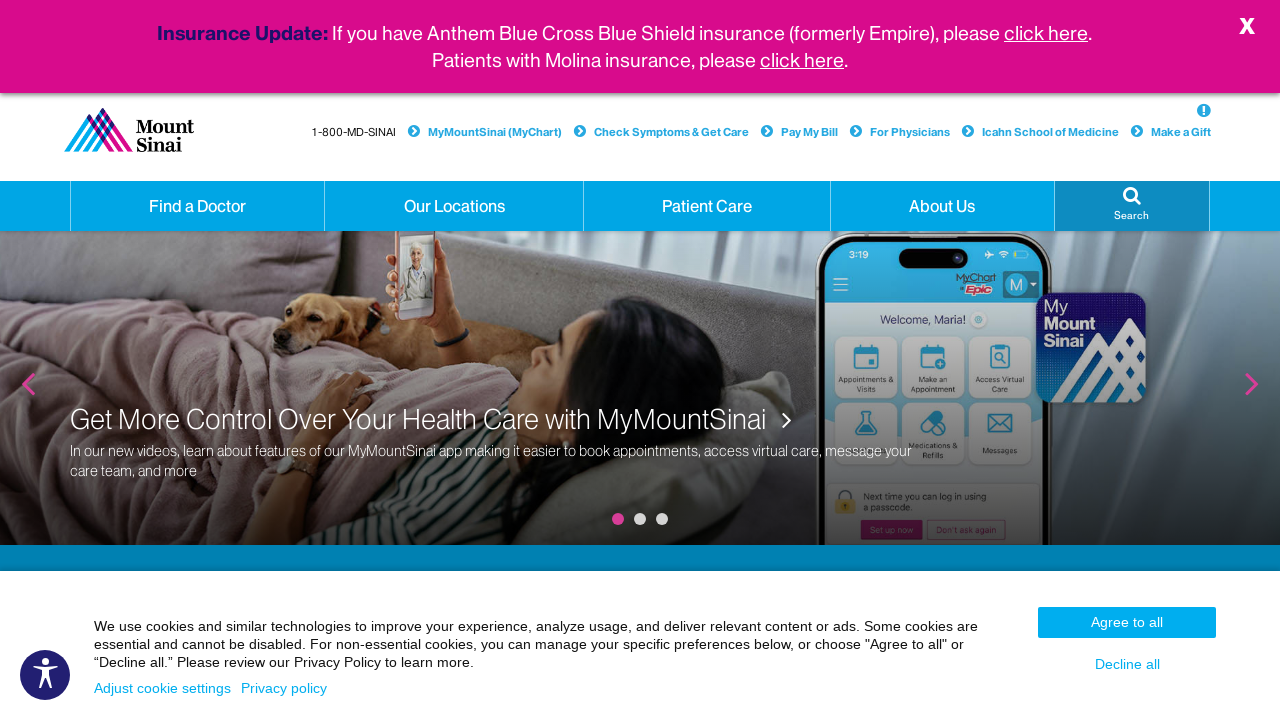

Located and waited for 'Our Locations' navigation element to be visible
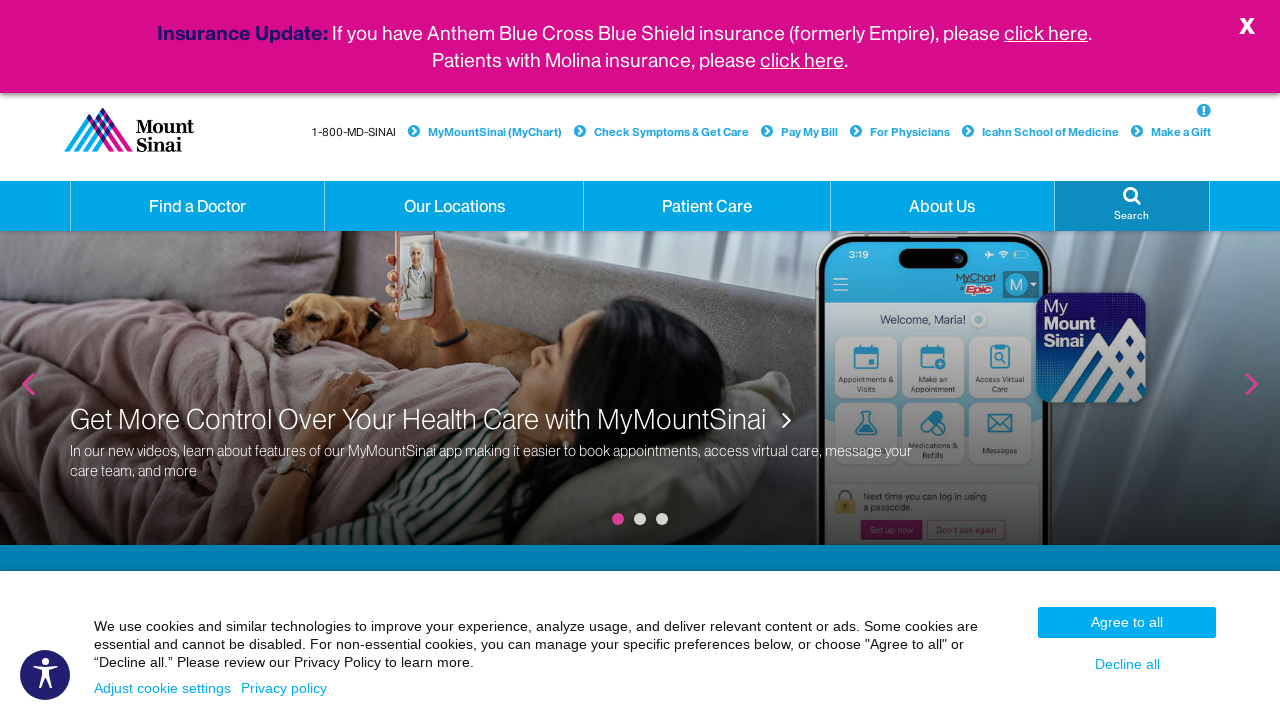

Retrieved text content from 'Our Locations' element: '
                            
                            Our Locations
                        '
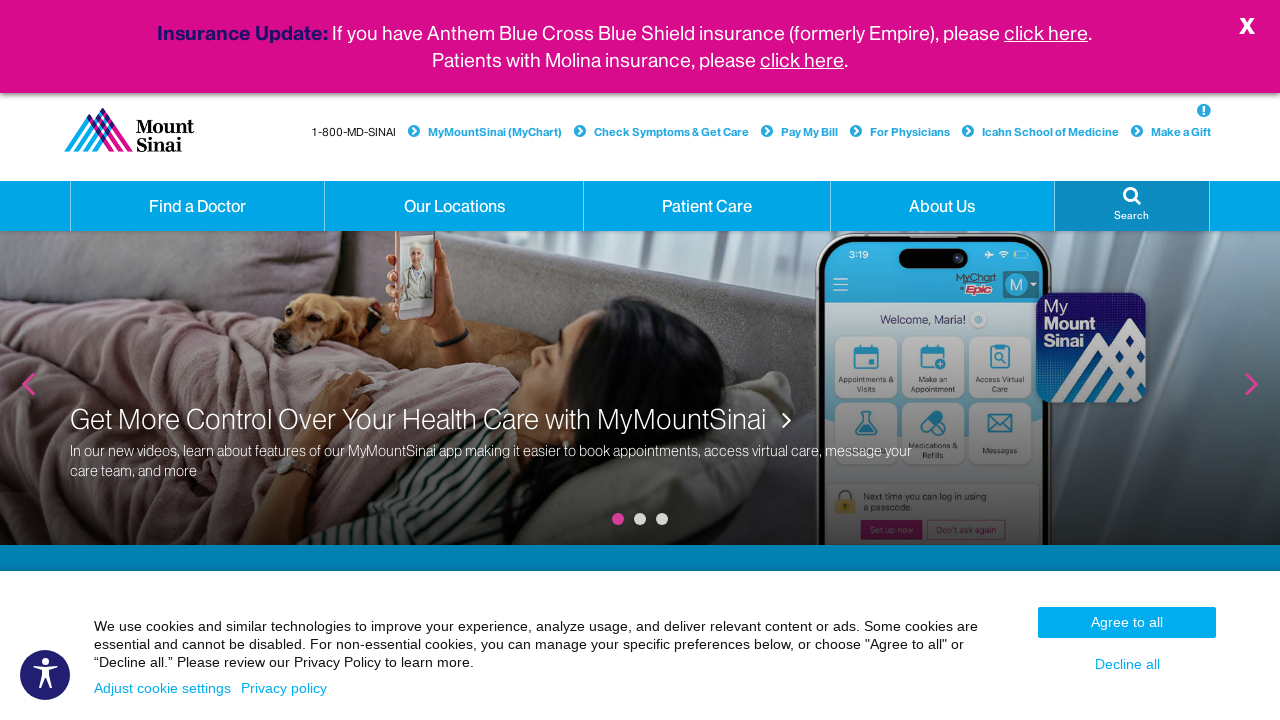

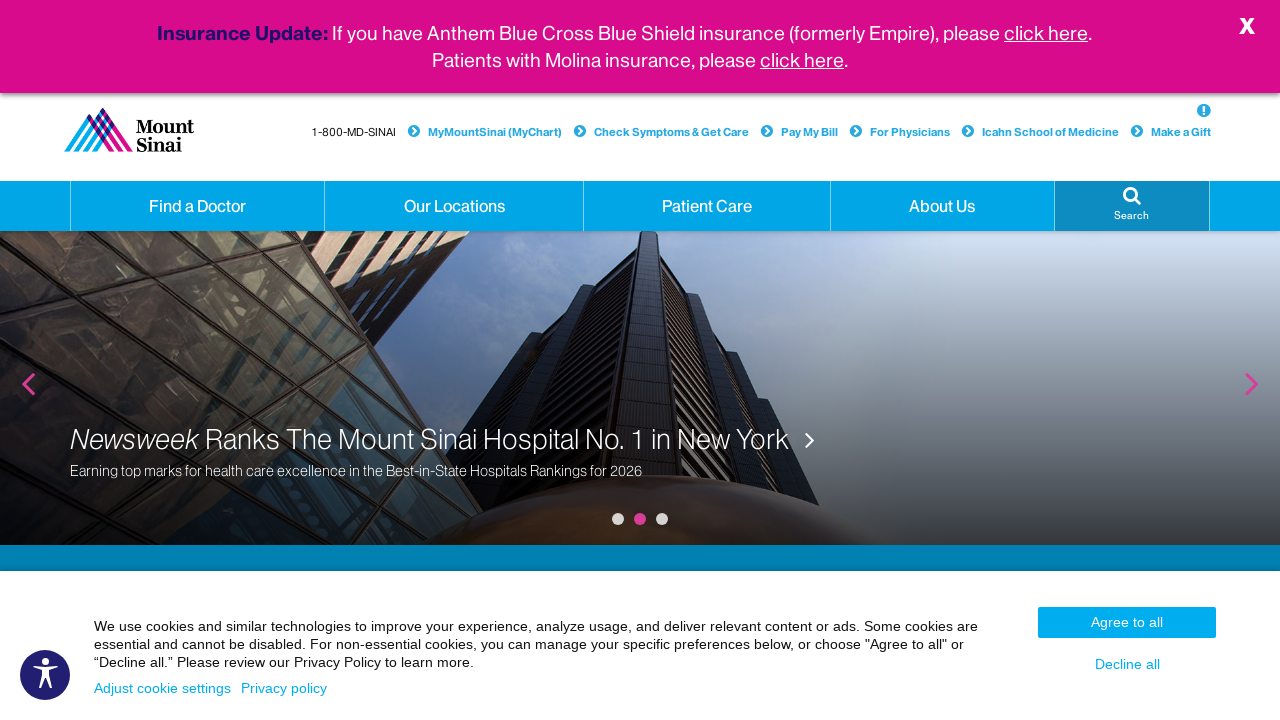